Navigates to TEB Akademia's about page and locates the CEO's name element

Starting URL: https://www.teb-akademia.pl/o-nas

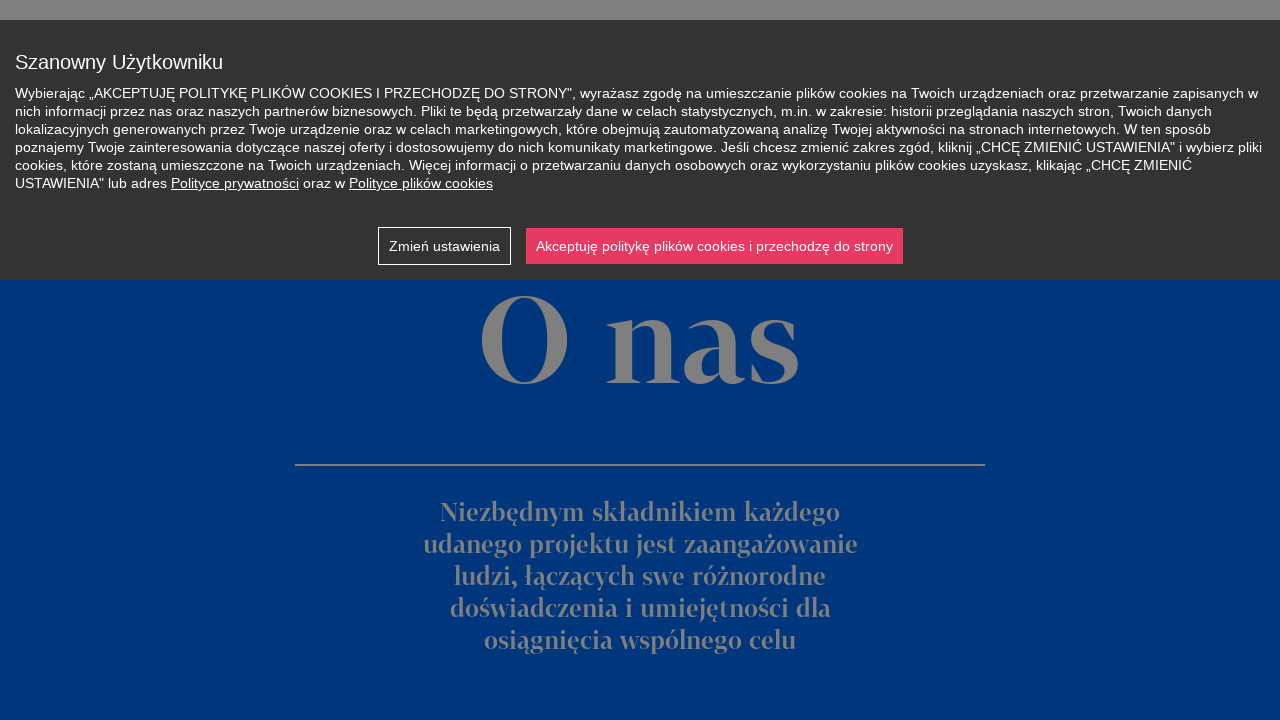

Navigated to TEB Akademia's about page
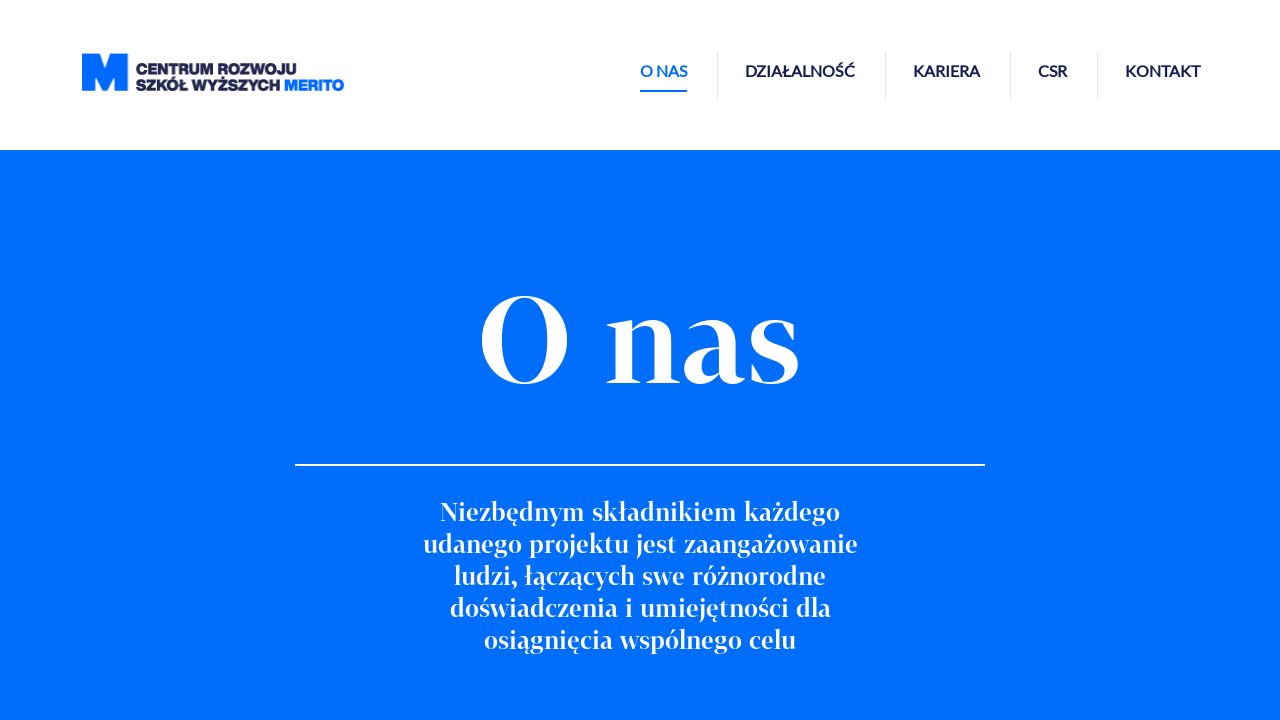

Waited for CEO title element to be visible
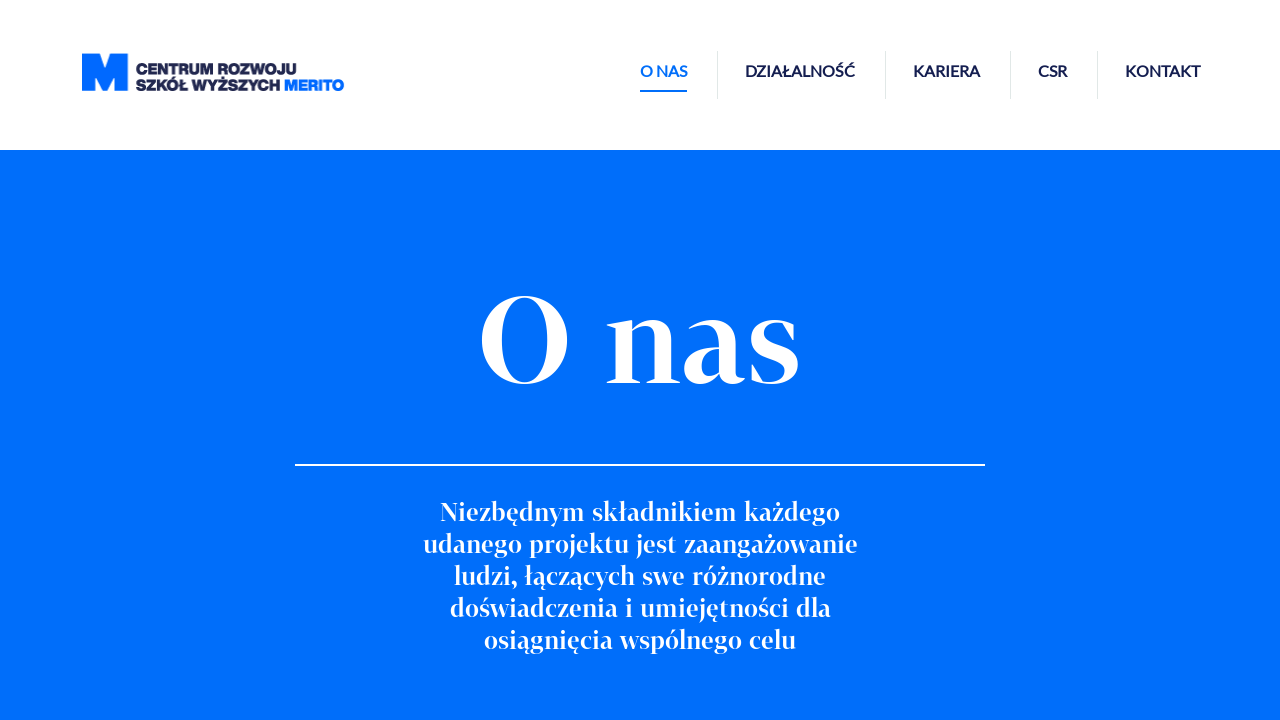

Located the CEO's name element
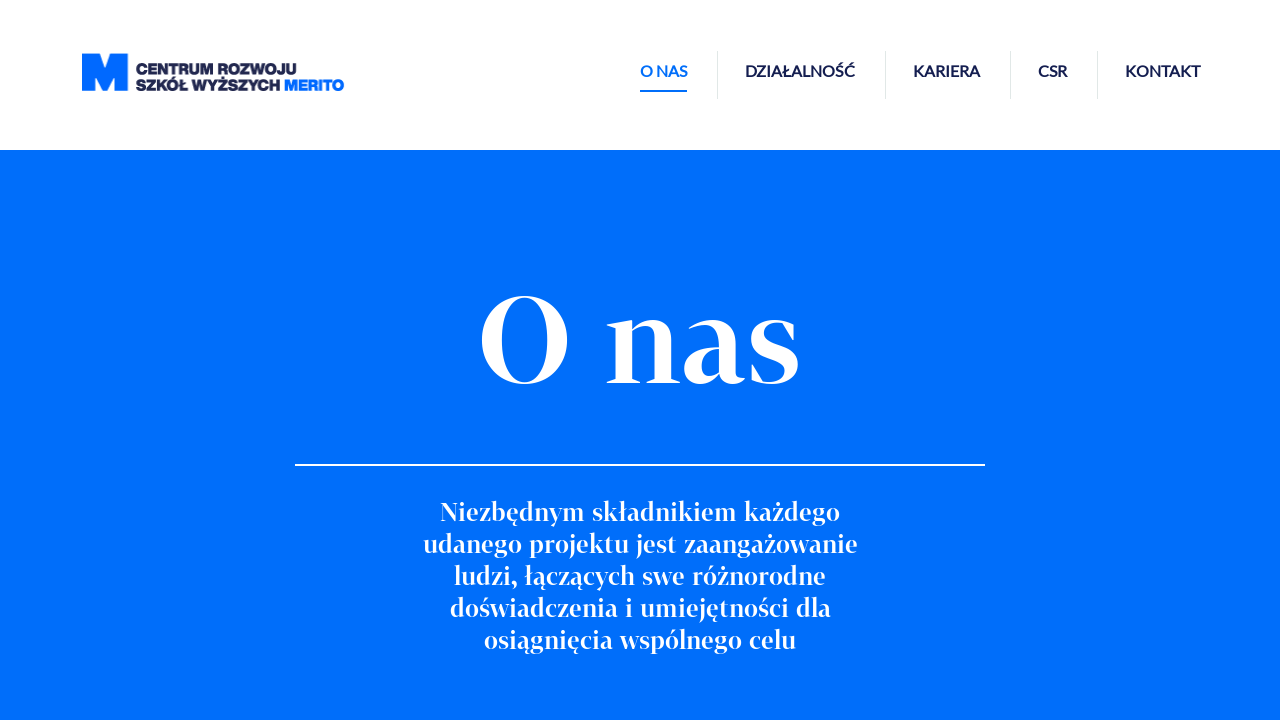

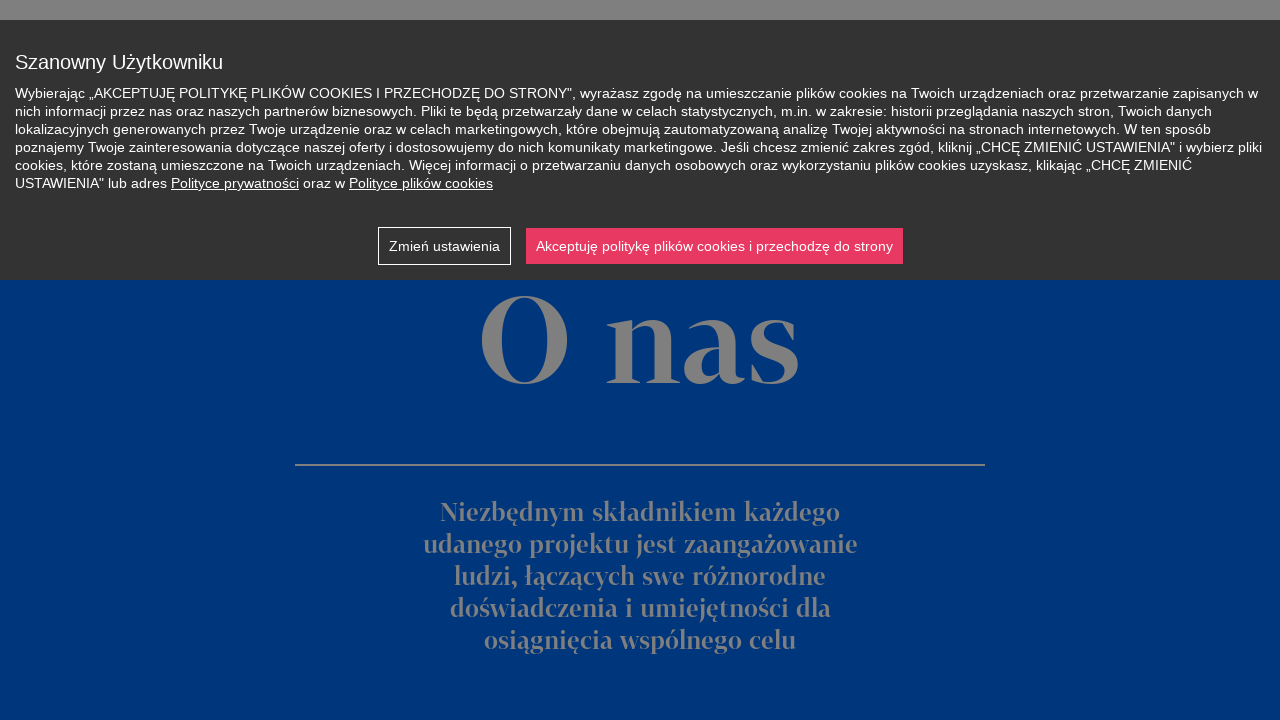